Tests child window/popup handling by clicking a blinking text link that opens a new popup window, then extracts and verifies text content from the child page

Starting URL: https://rahulshettyacademy.com/loginpagePractise/

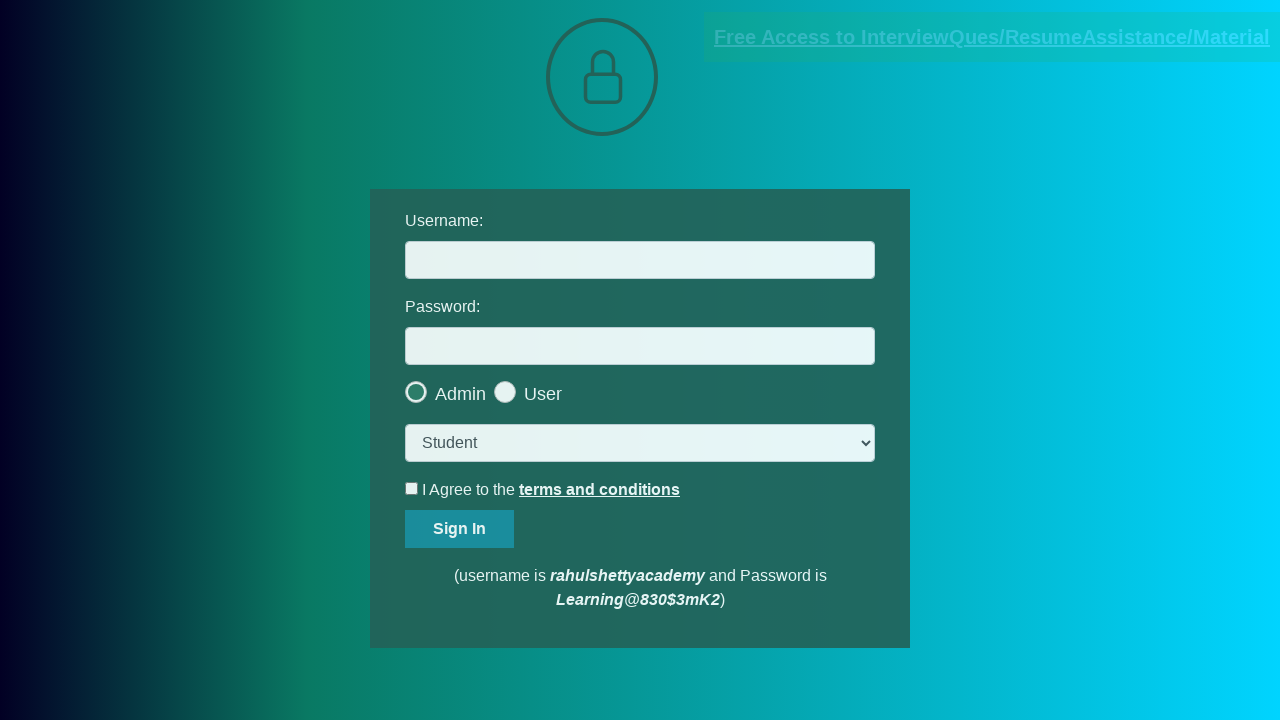

Clicked blinking text link to open popup window at (992, 37) on .blinkingText
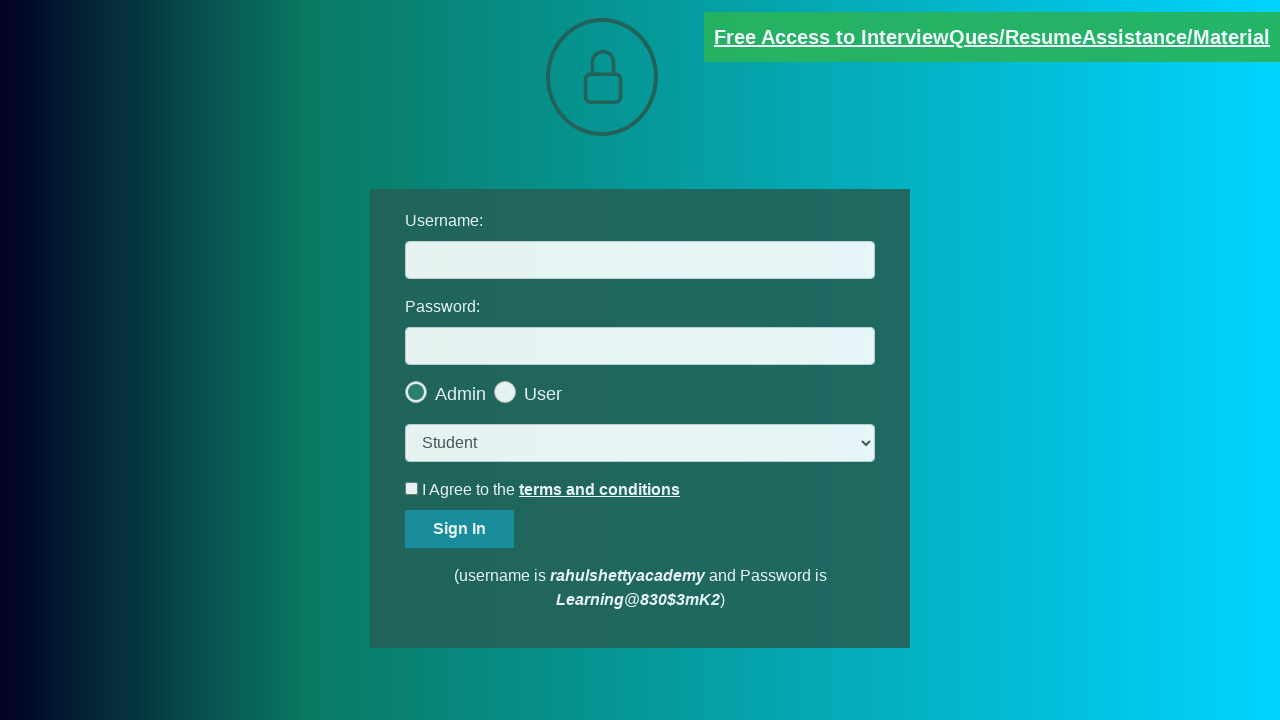

Captured child page reference from popup
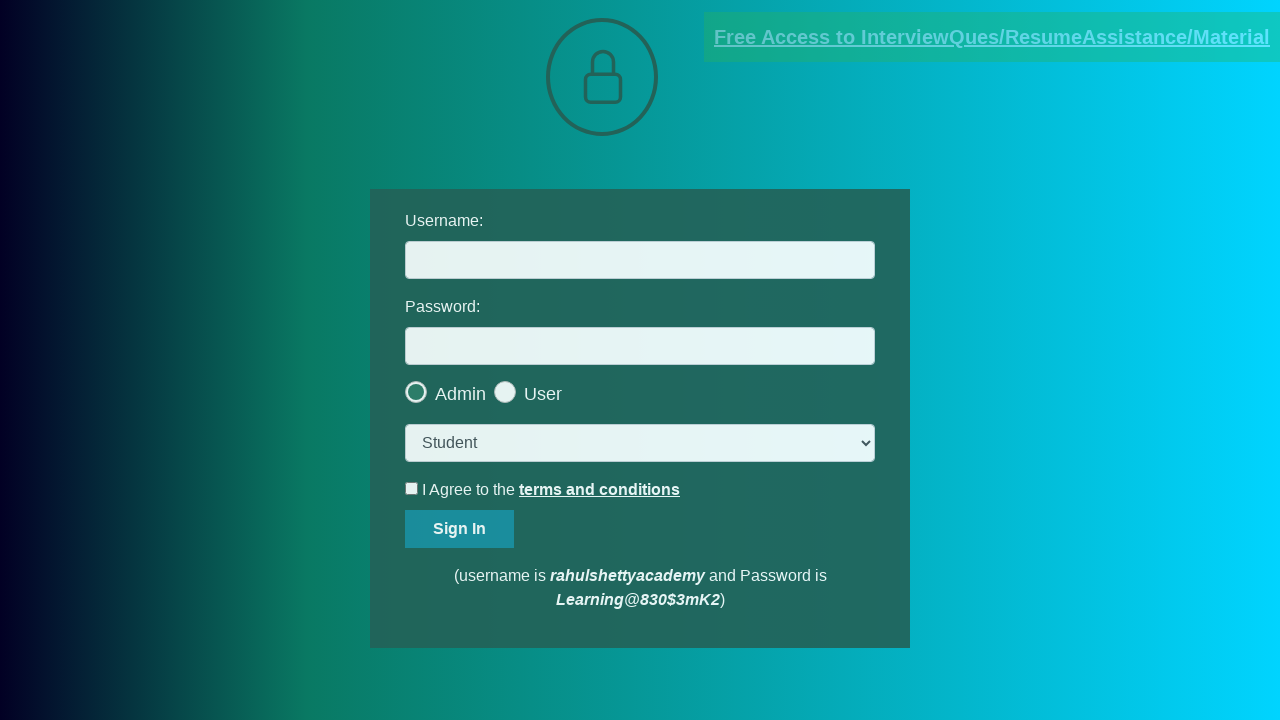

Waited for red text element to load in child page
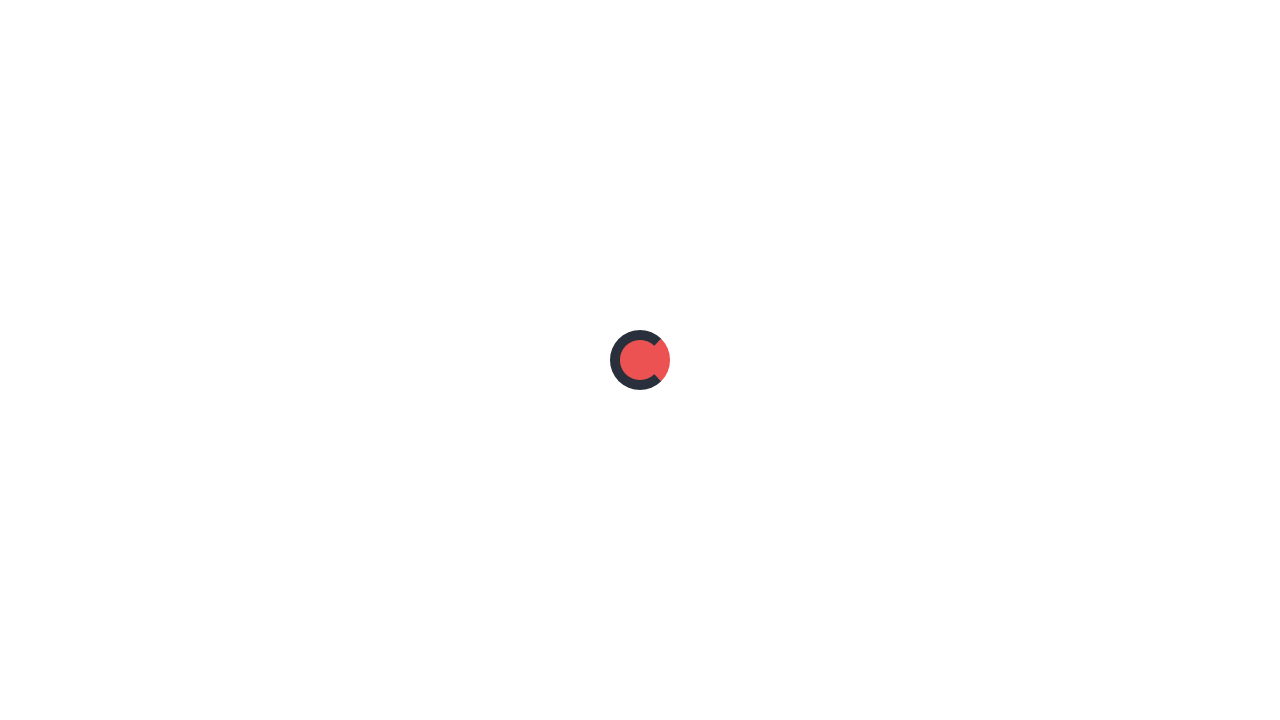

Extracted text content from red element in child page
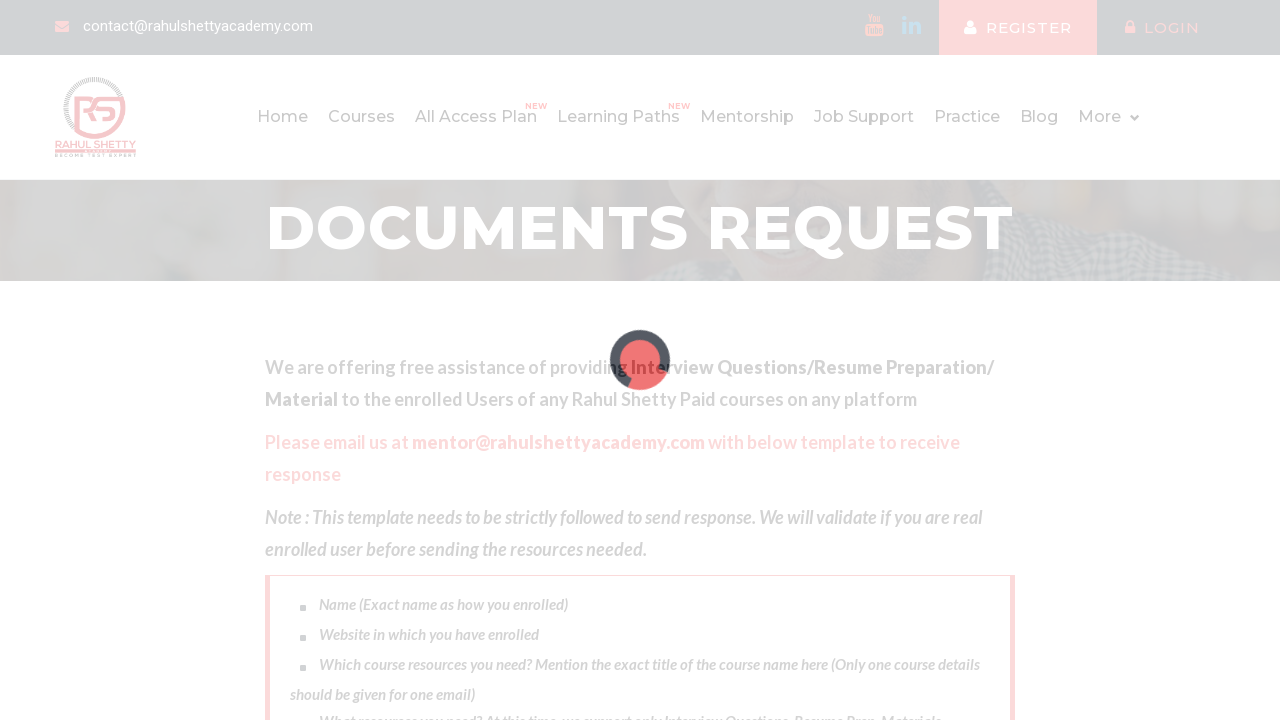

Verified extracted email matches expected value 'mentor@rahulshettyacademy.com'
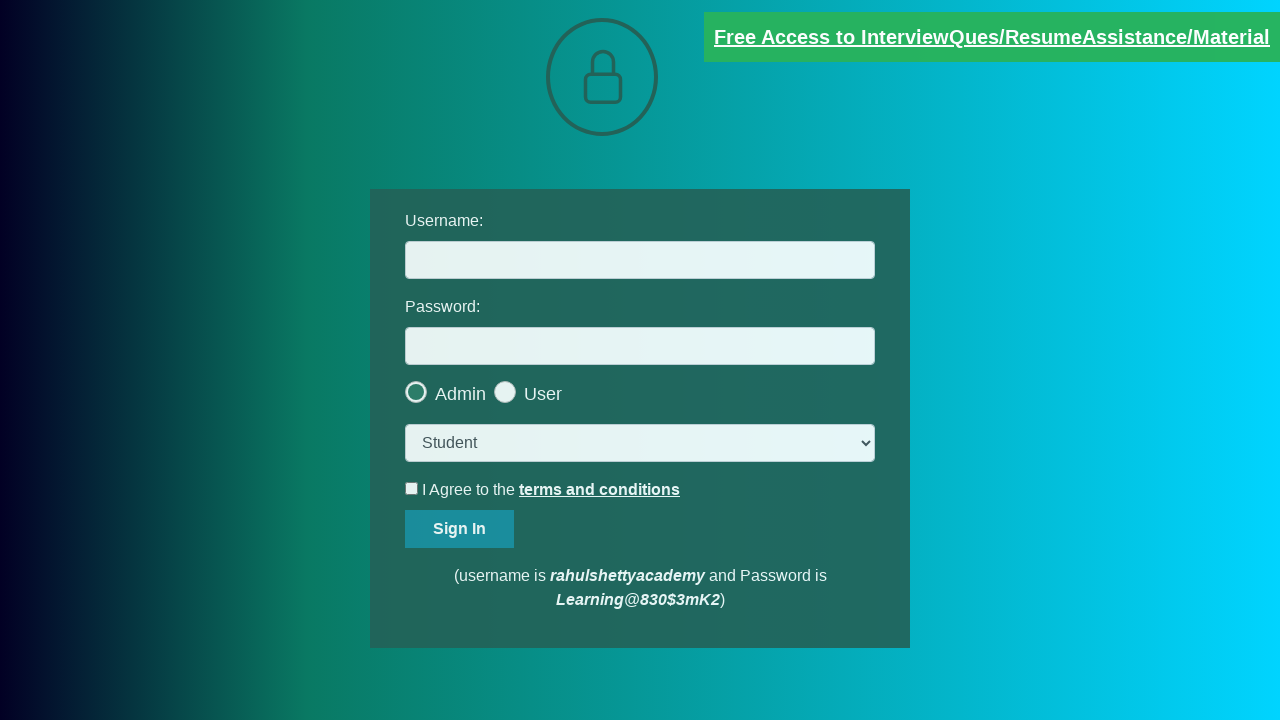

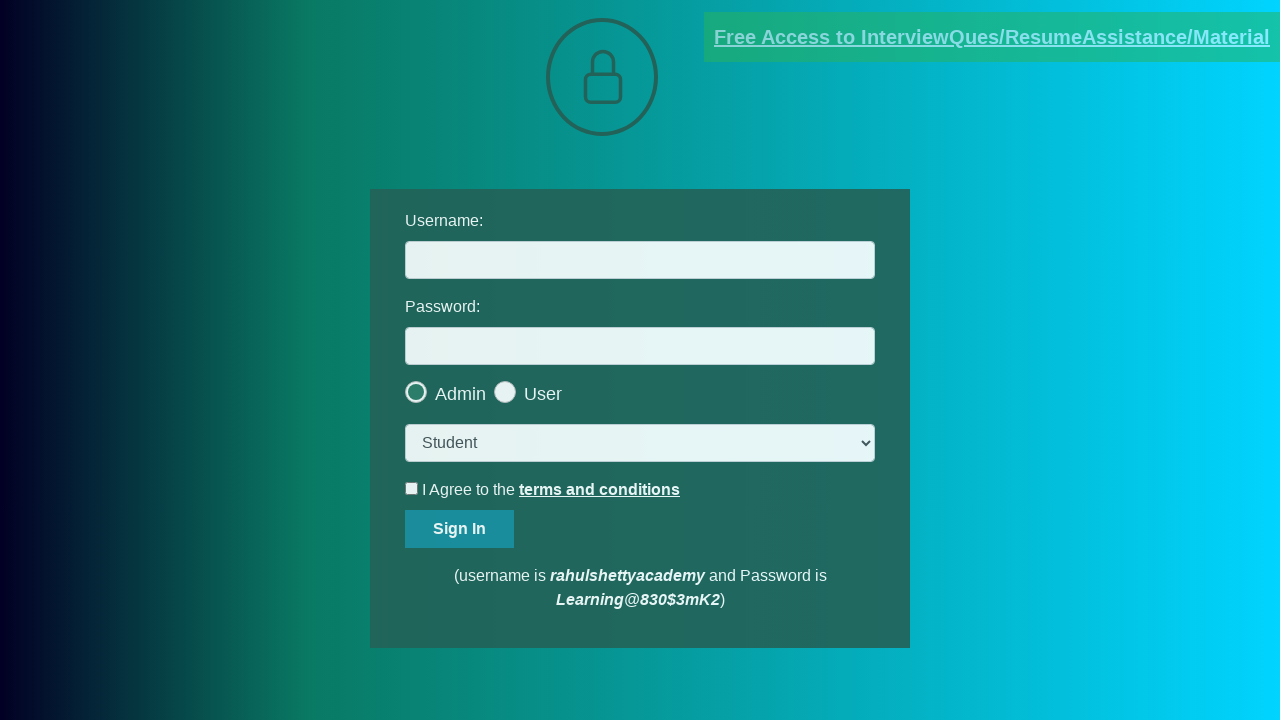